Navigates to JPL Space images page and clicks the full image button to view the featured image

Starting URL: https://data-class-jpl-space.s3.amazonaws.com/JPL_Space/index.html

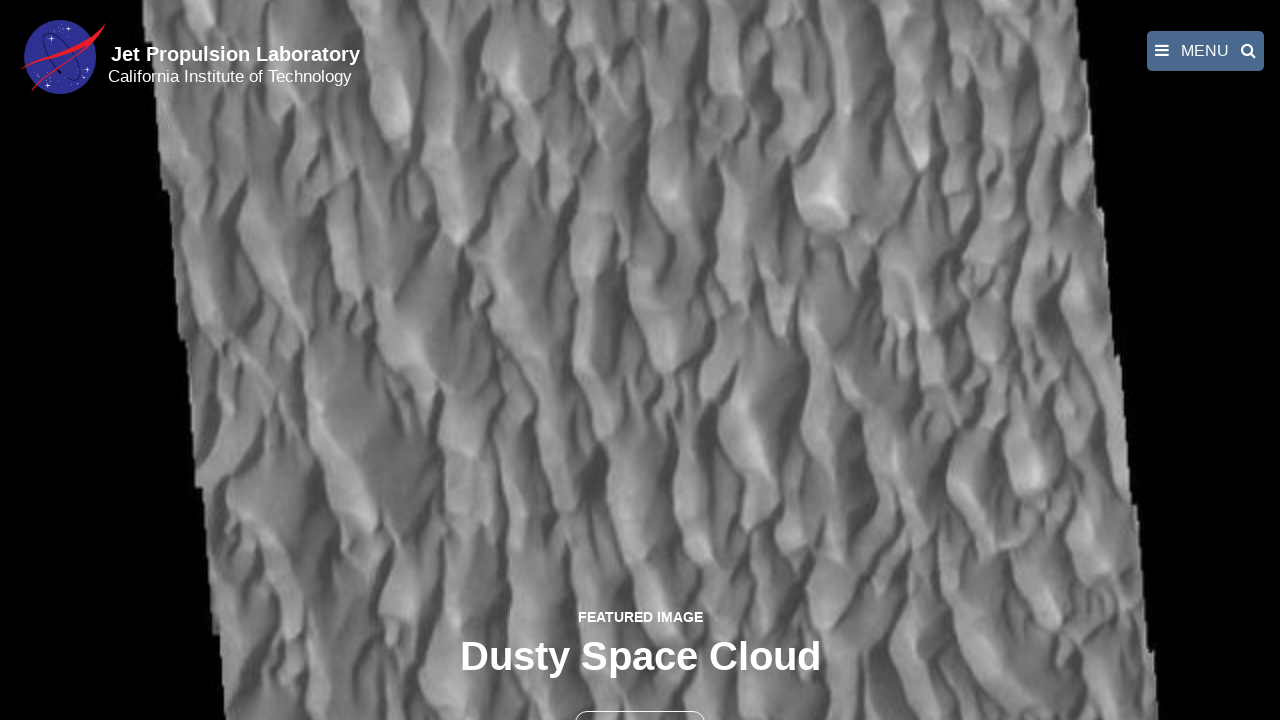

Navigated to JPL Space images page
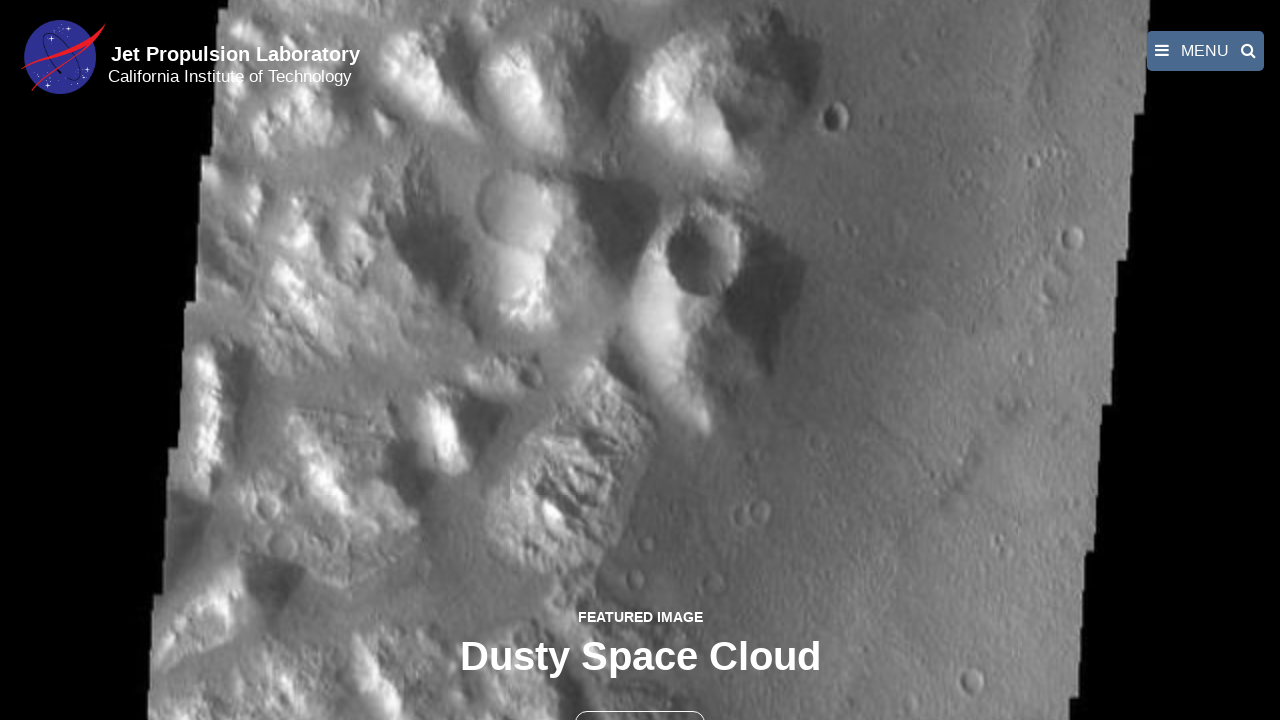

Clicked the full image button to view featured image at (640, 699) on button >> nth=1
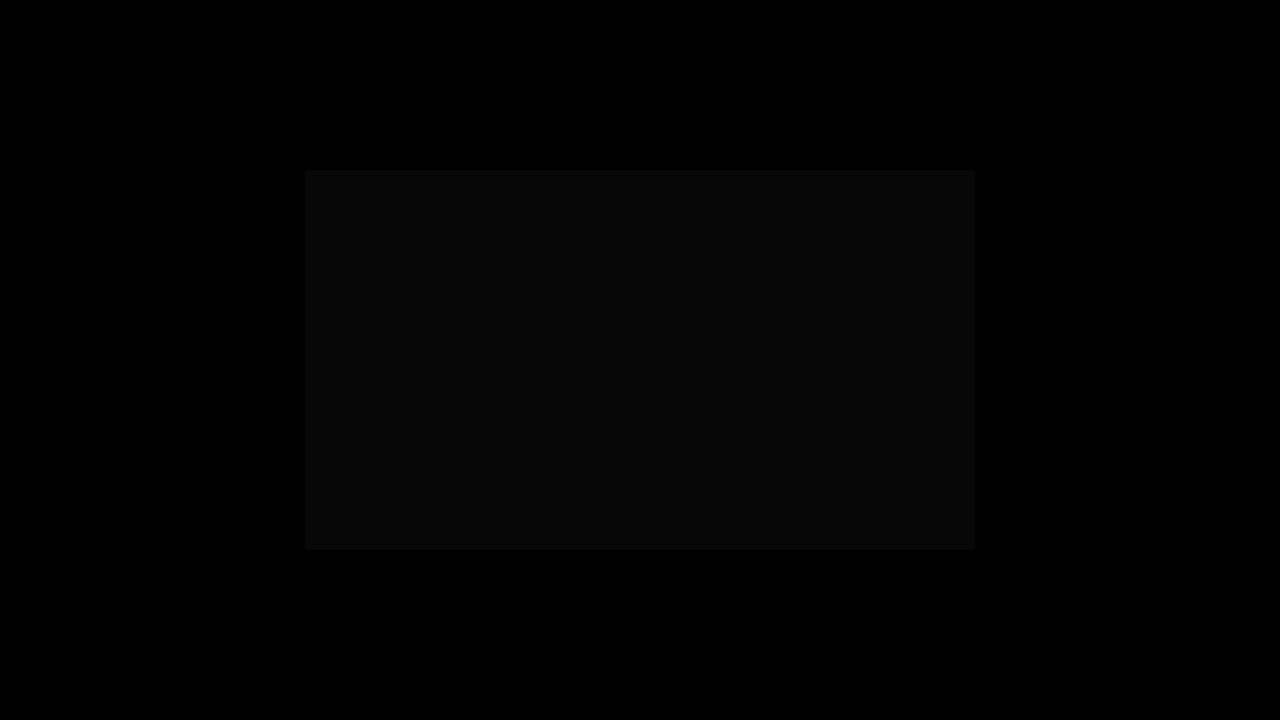

Full-size image loaded in lightbox
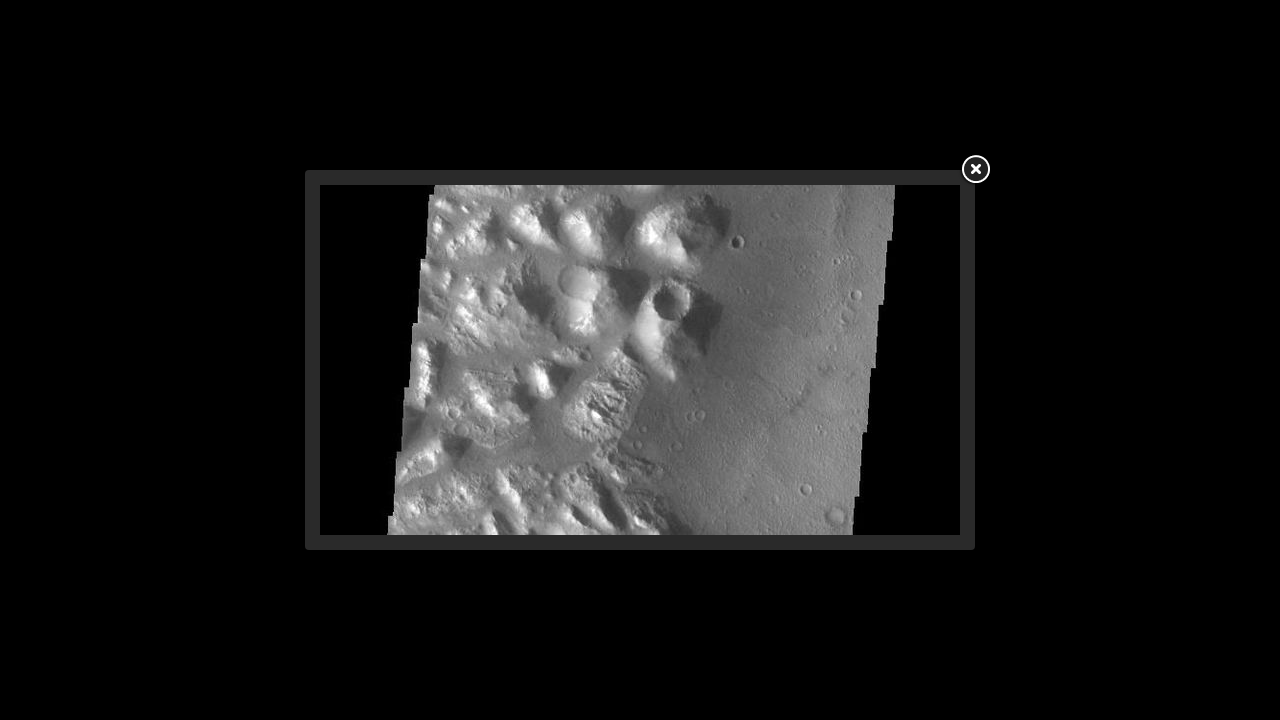

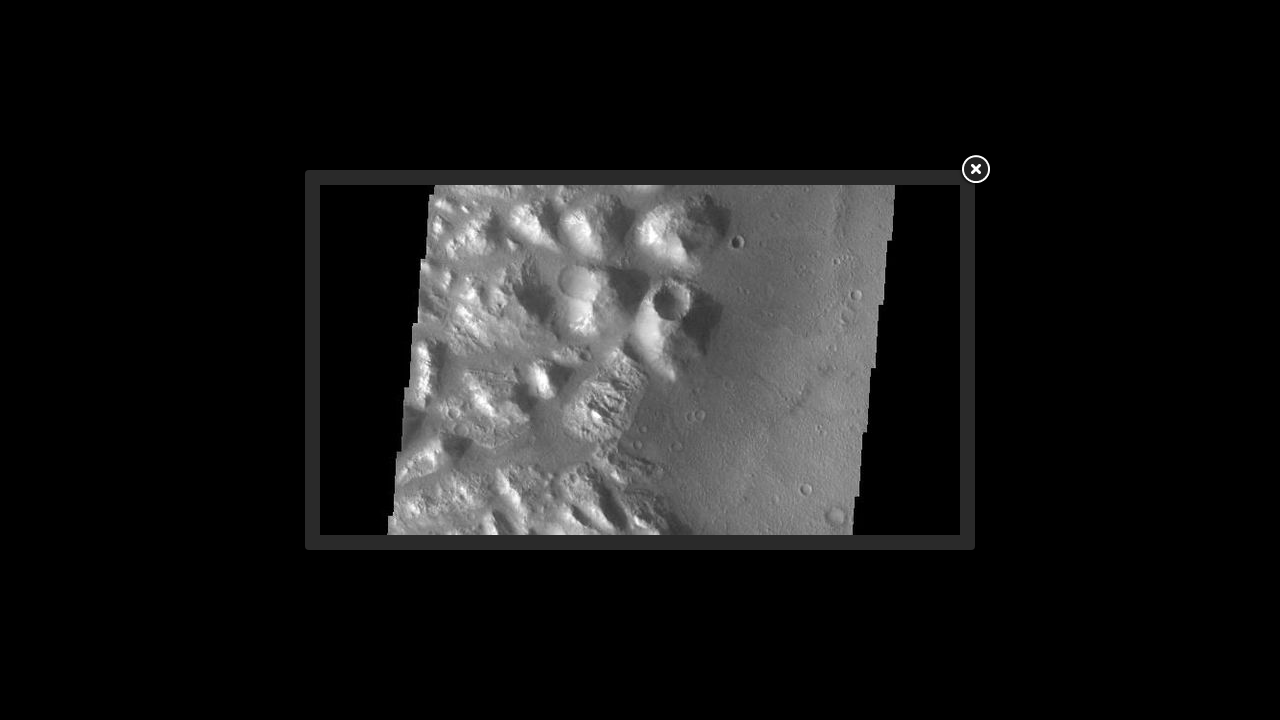